Tests the table filtering functionality by searching for "Rice" and verifying that filtered results are displayed

Starting URL: https://rahulshettyacademy.com/seleniumPractise/#/offers

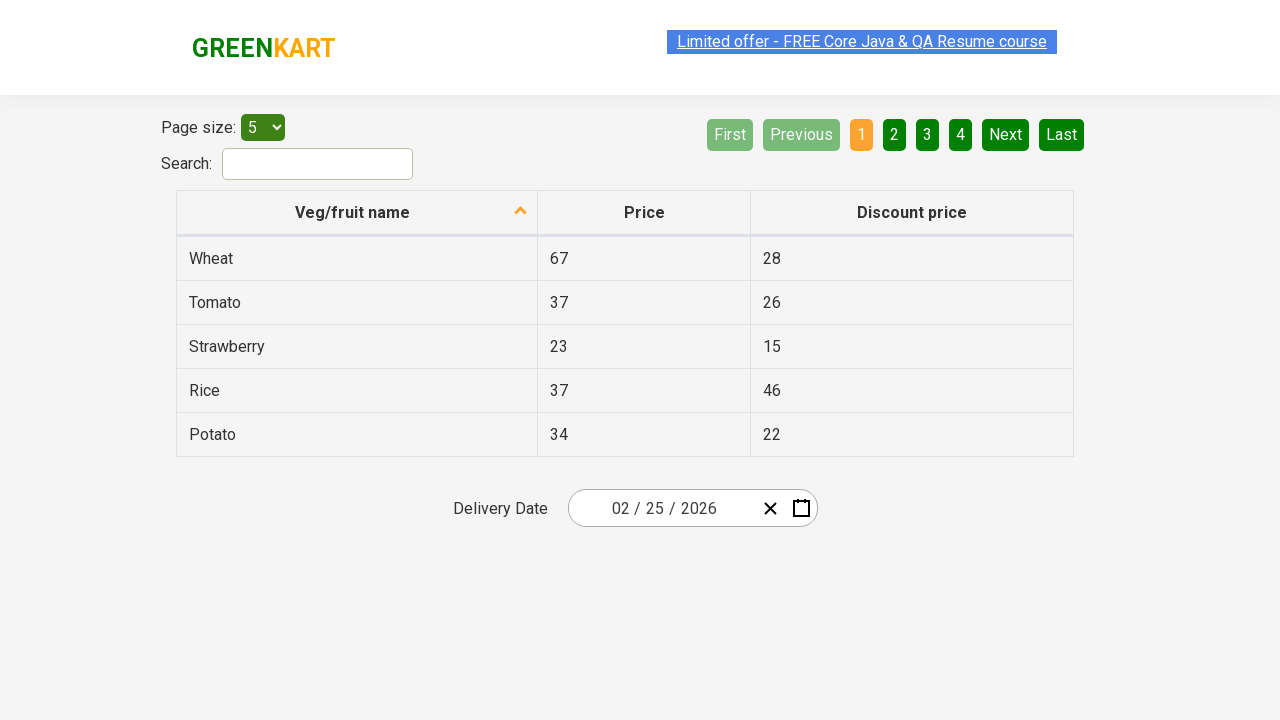

Entered 'Rice' in the search field on #search-field
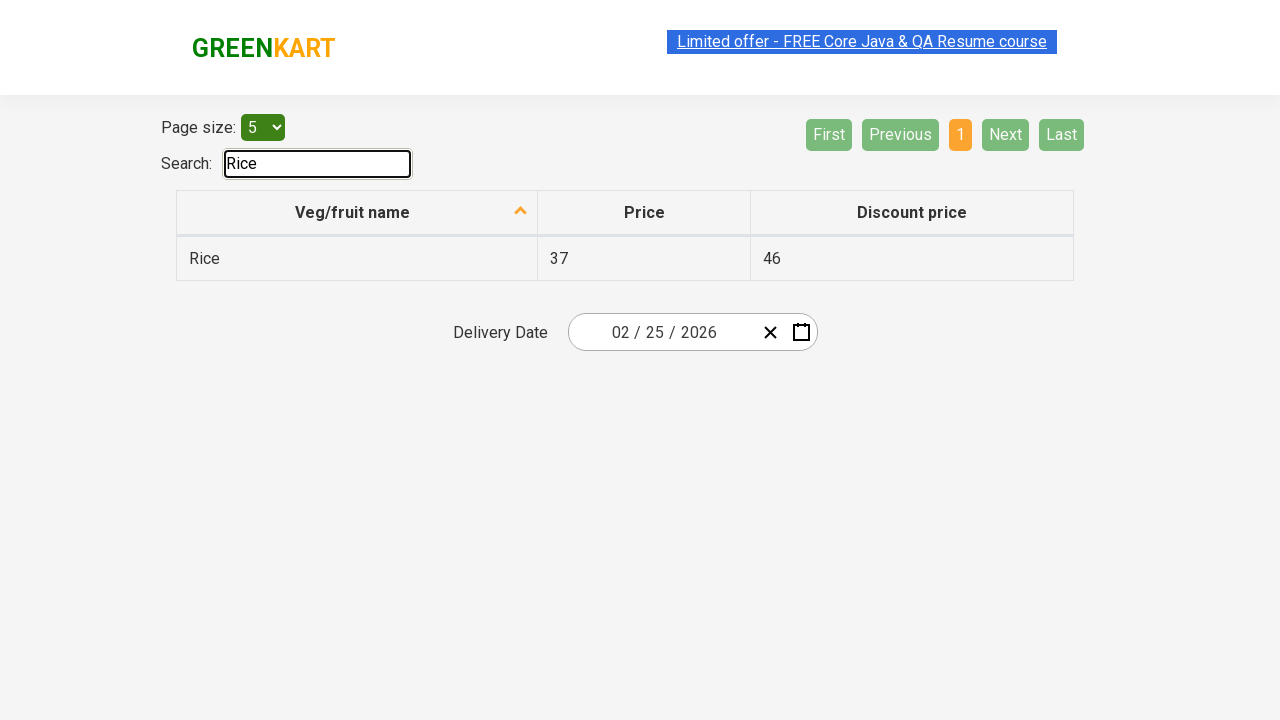

Waited 1 second for table filtering to complete
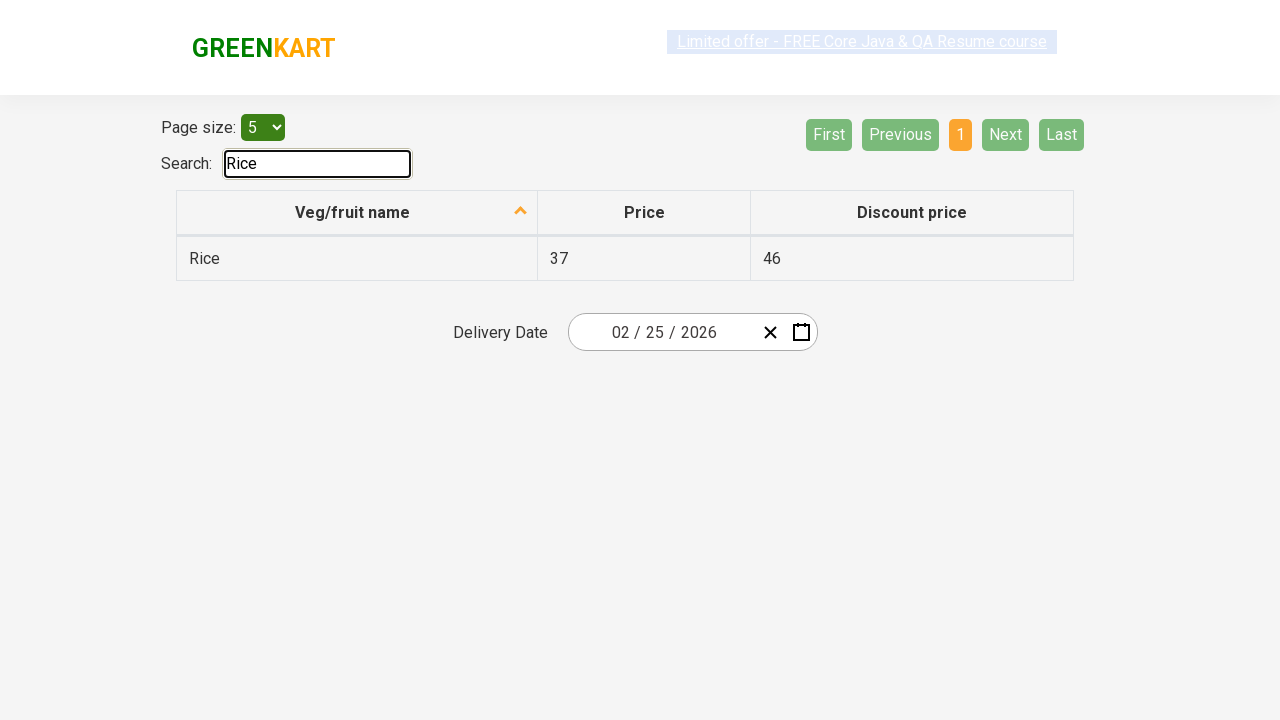

Verified filtered results are displayed in the table
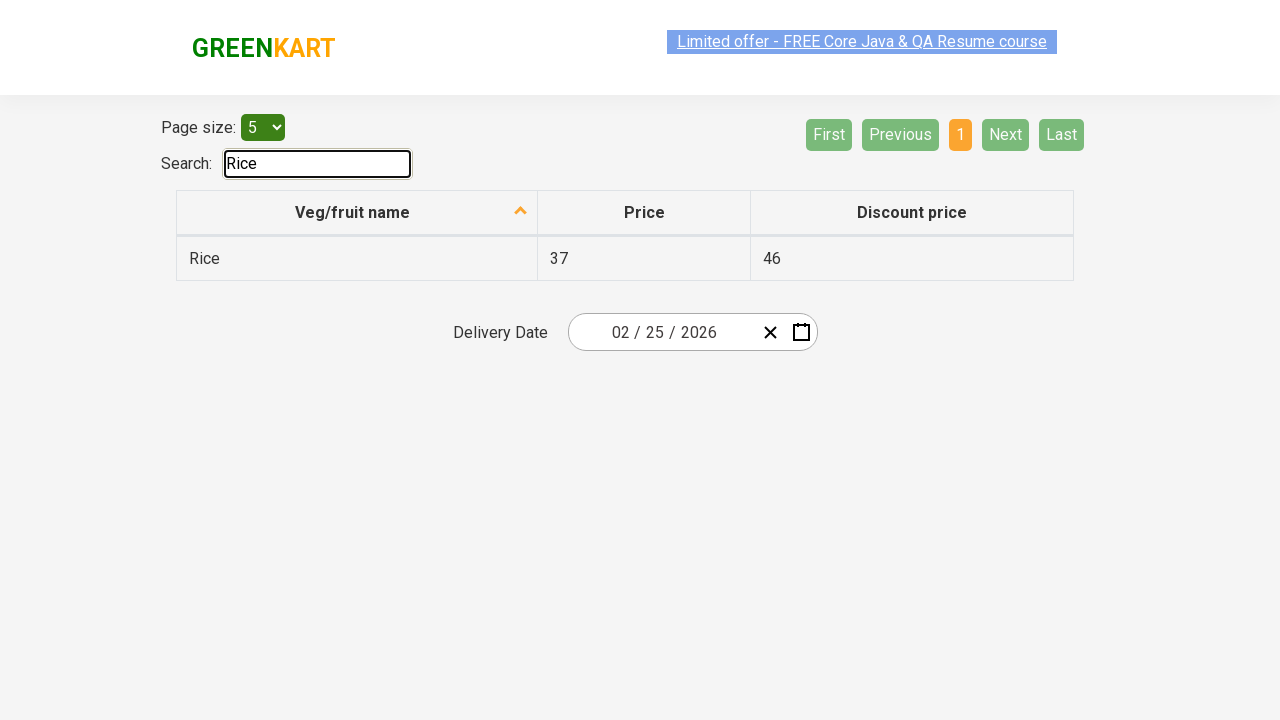

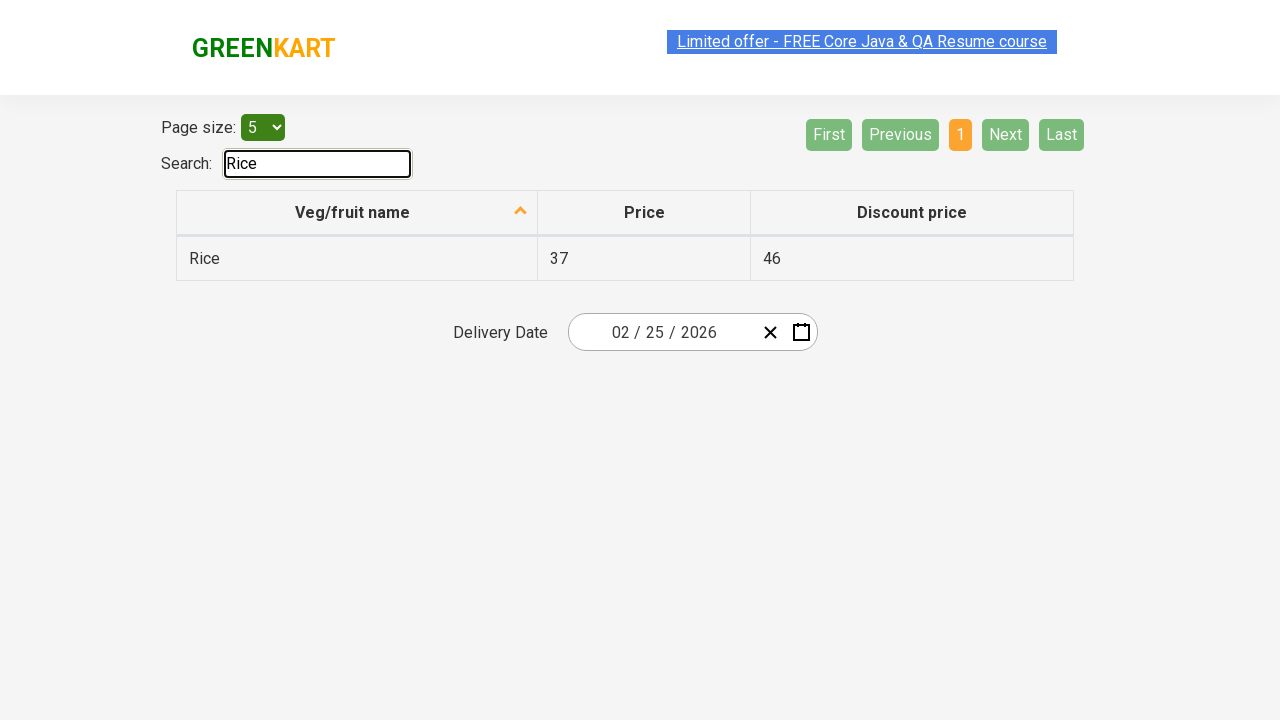